Tests interaction with a jQuery UI datepicker widget by clicking to open the calendar and selecting a specific date from the calendar table.

Starting URL: https://jqueryui.com/datepicker/

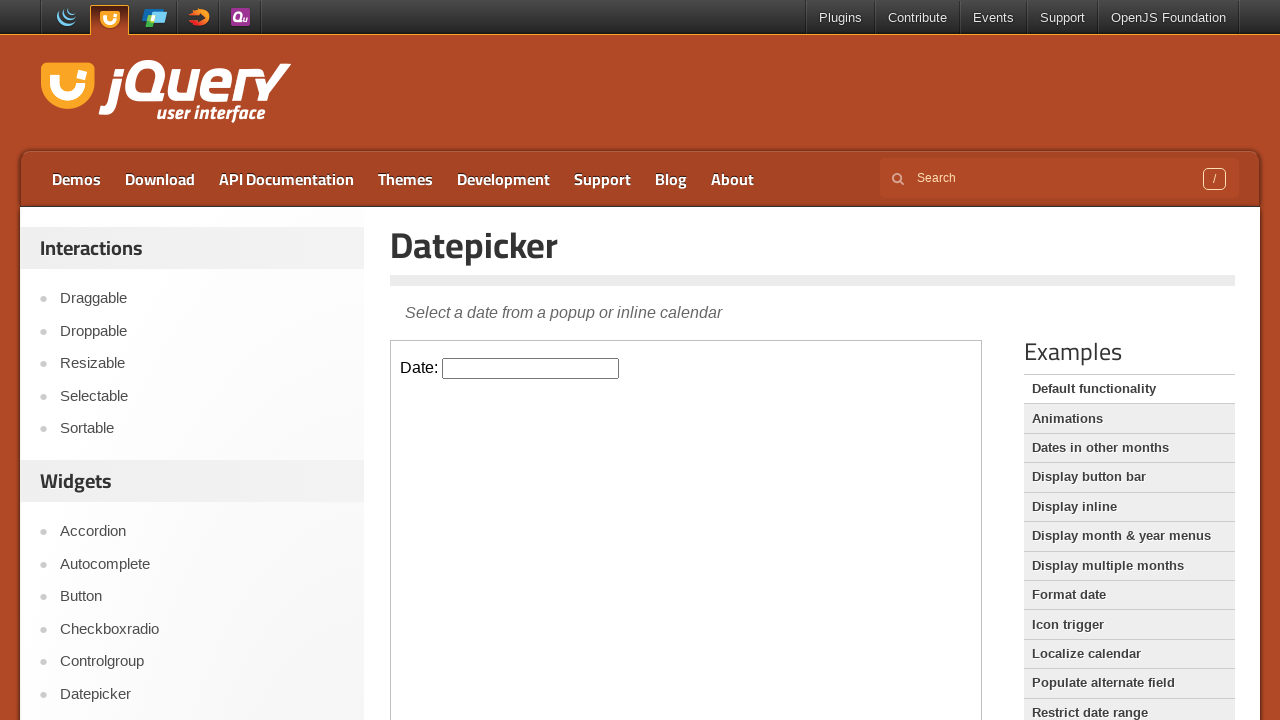

Located iframe containing datepicker demo
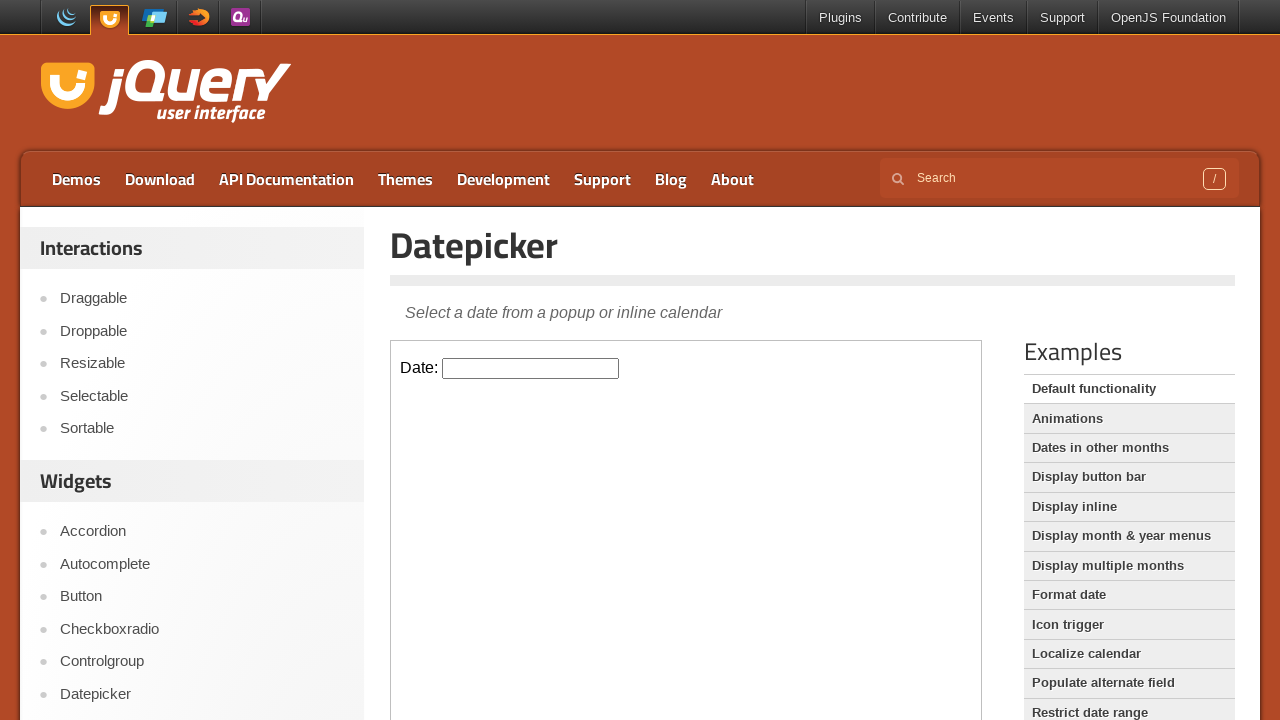

Clicked on datepicker input field to open calendar at (531, 368) on iframe.demo-frame >> internal:control=enter-frame >> #datepicker
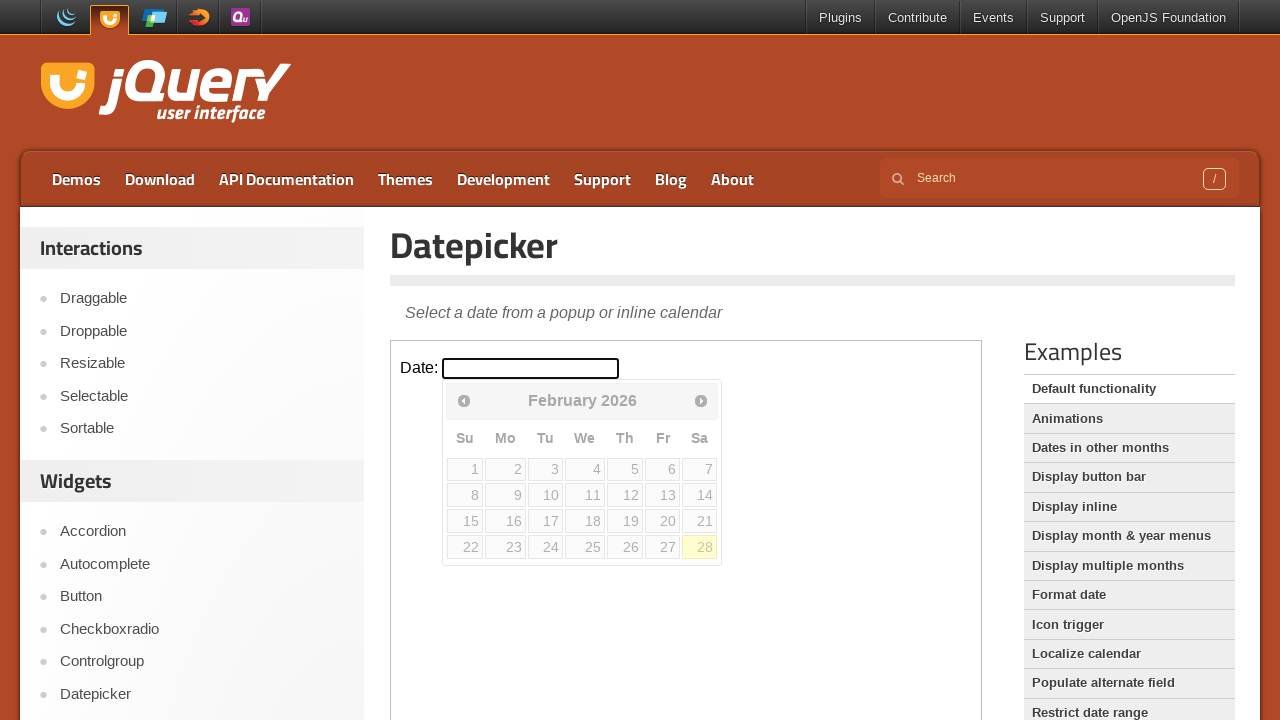

Datepicker calendar widget became visible
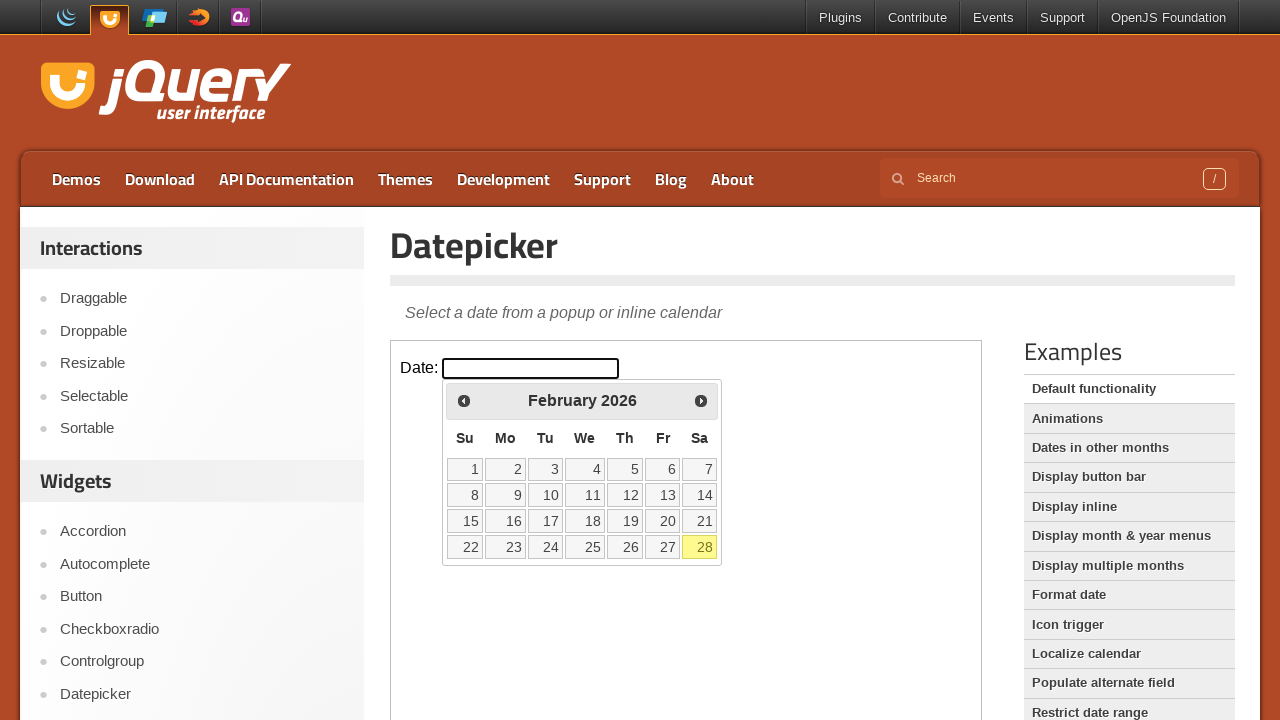

Selected day 15 from the calendar at (465, 521) on iframe.demo-frame >> internal:control=enter-frame >> #ui-datepicker-div table.ui
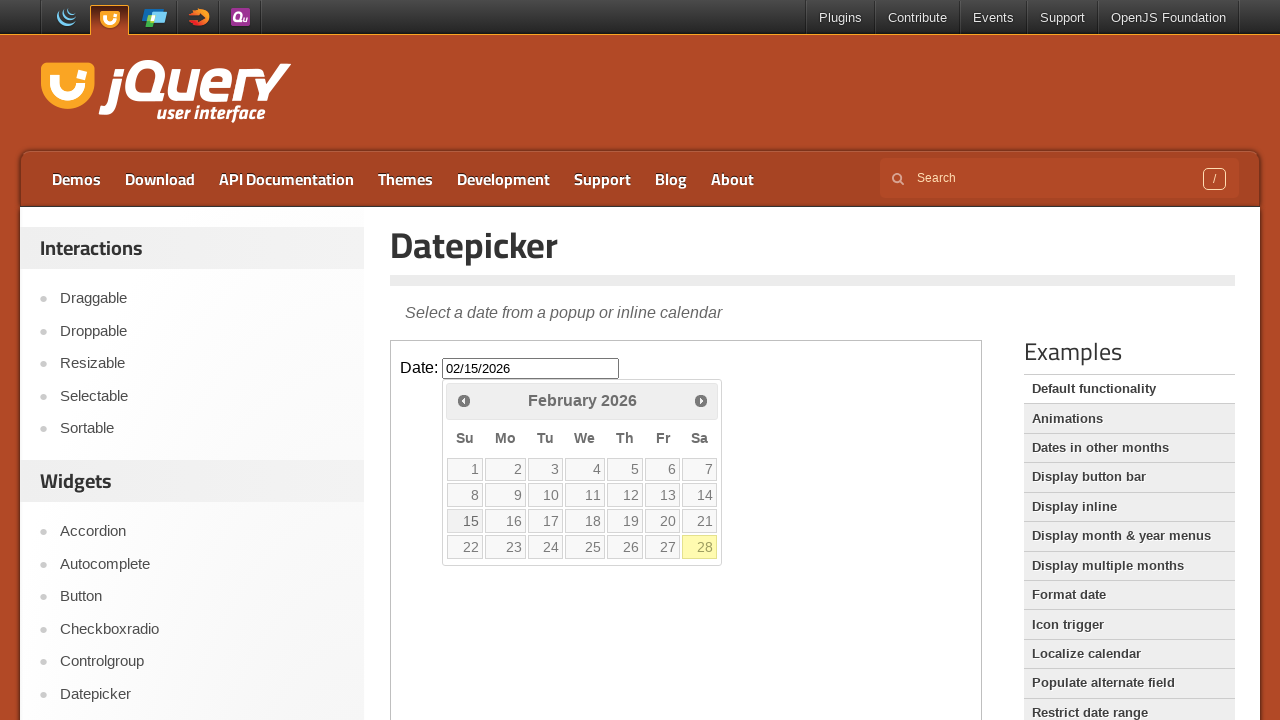

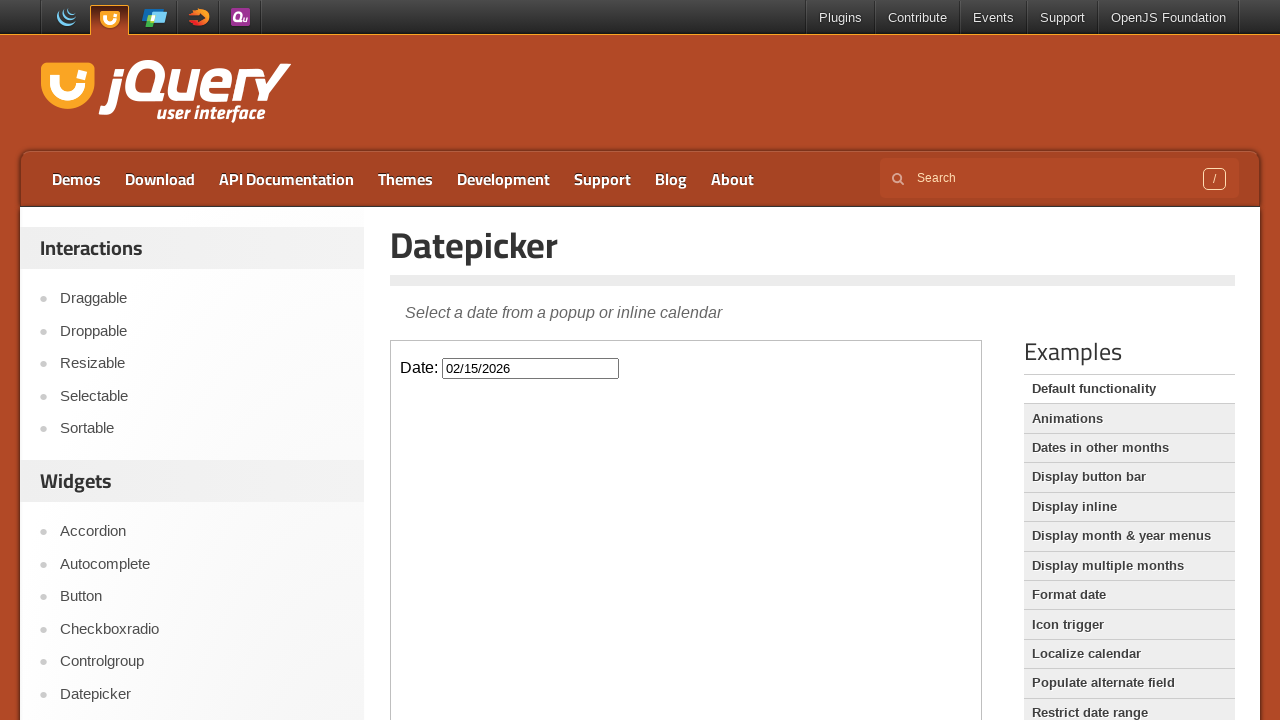